Tests interaction with a single choice quiz on Serlo, trying incorrect answers first and then selecting the correct answer to see success feedback.

Starting URL: https://serlo.org/3383

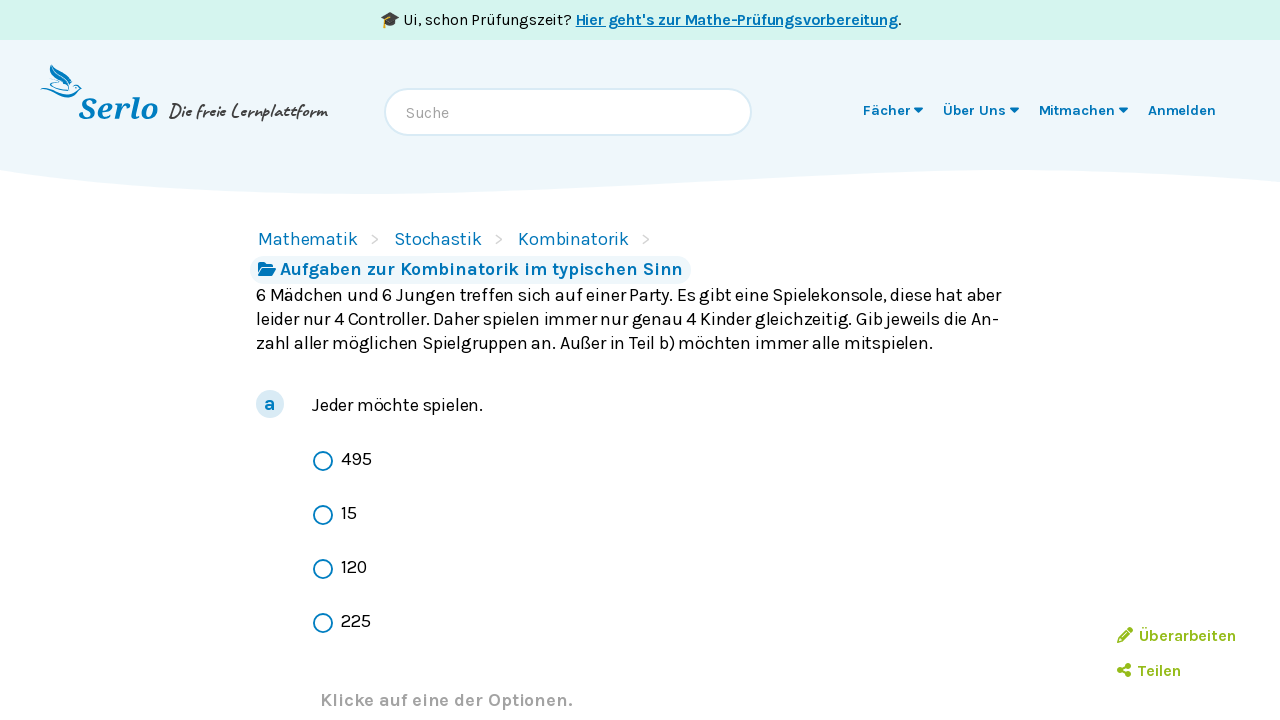

Quiz loaded with instruction text visible
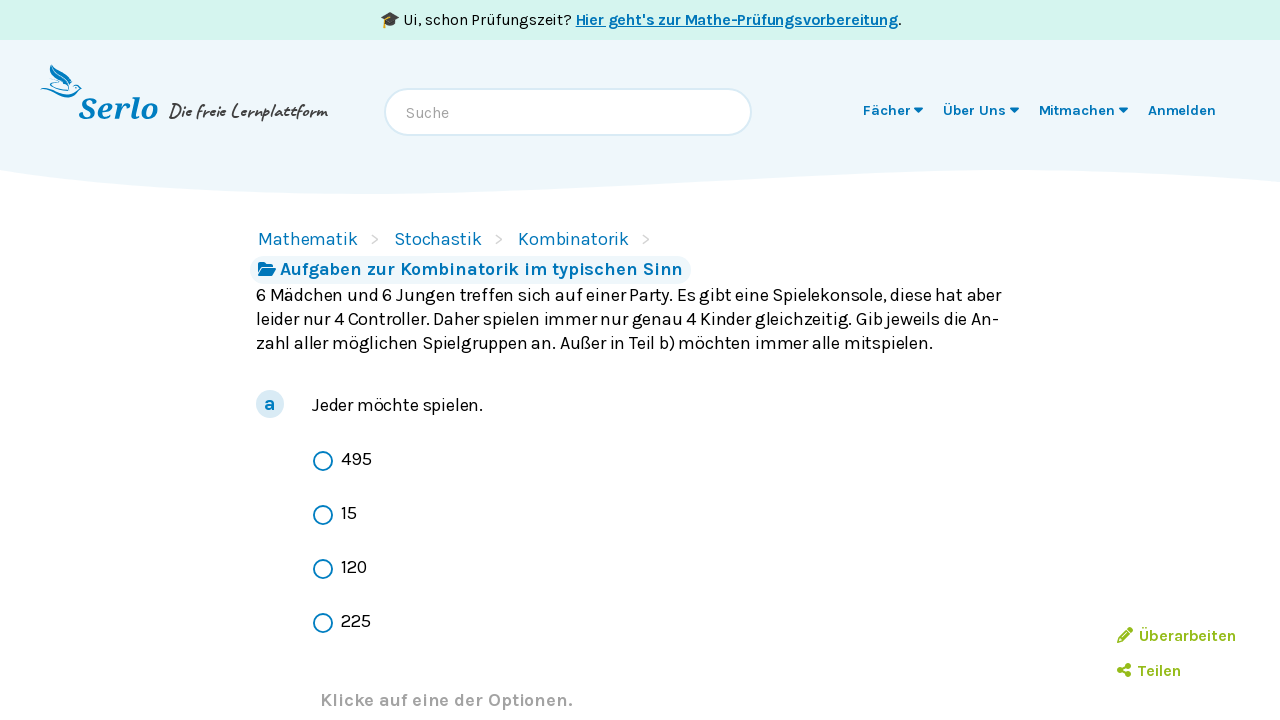

Selected incorrect answer '15' at (349, 514) on text=15
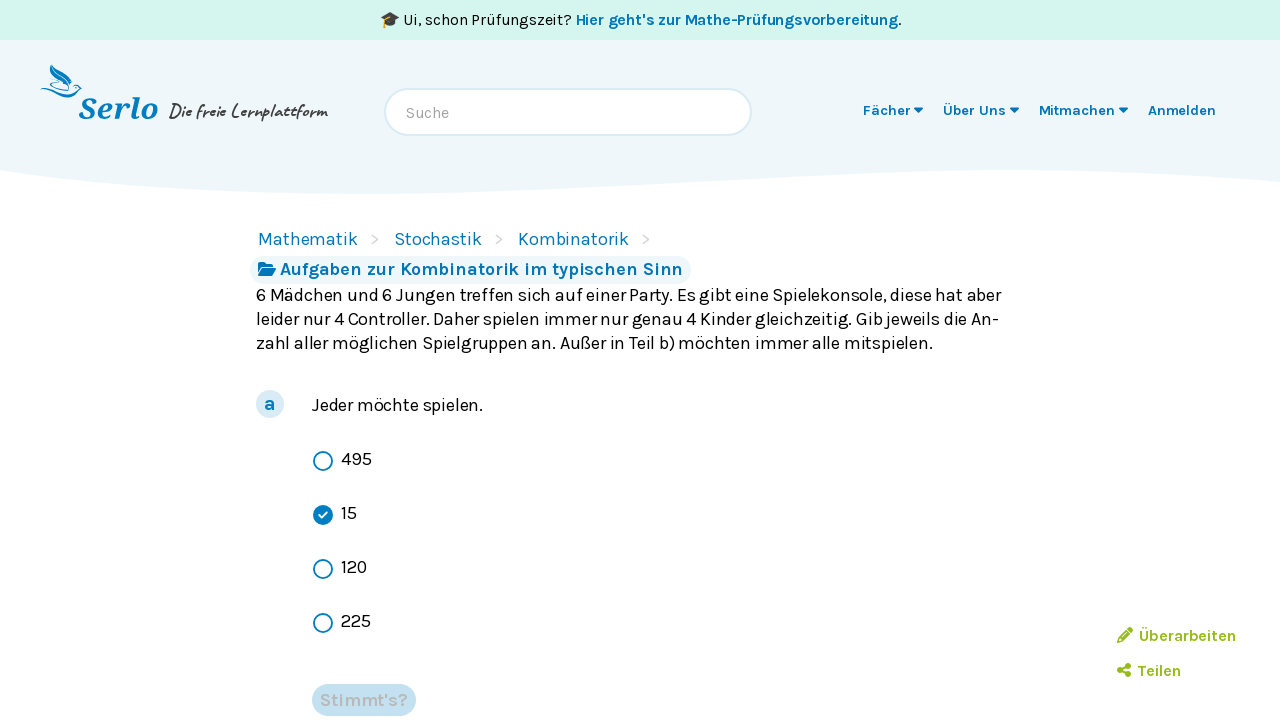

Submitted first answer attempt at (364, 700) on text=Stimmt's?
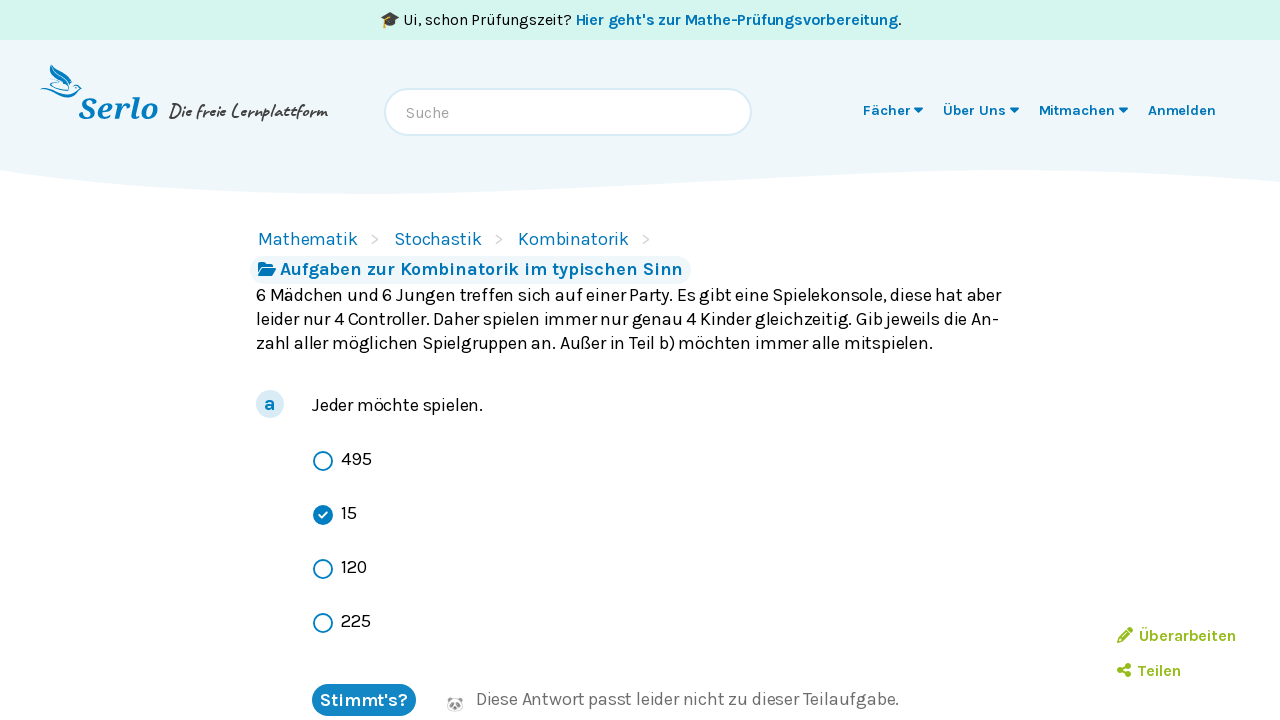

Received feedback that first answer was incorrect
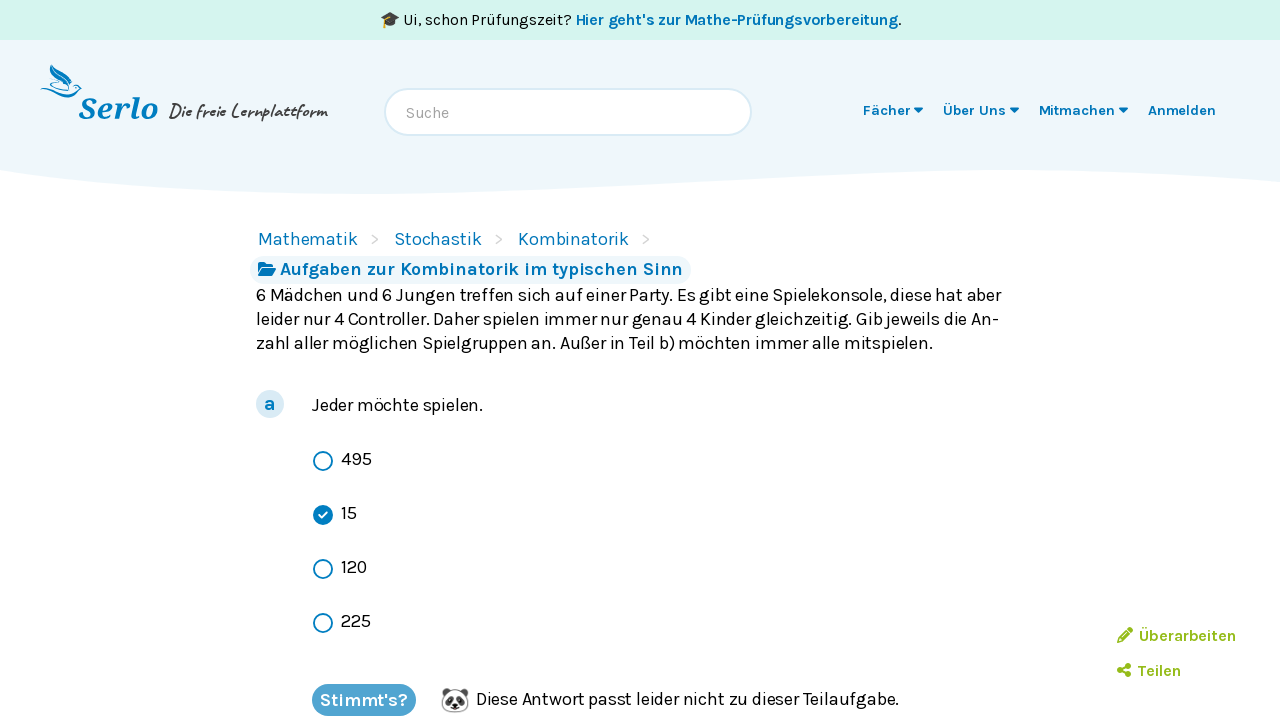

Selected second incorrect answer '120' at (354, 568) on text=120
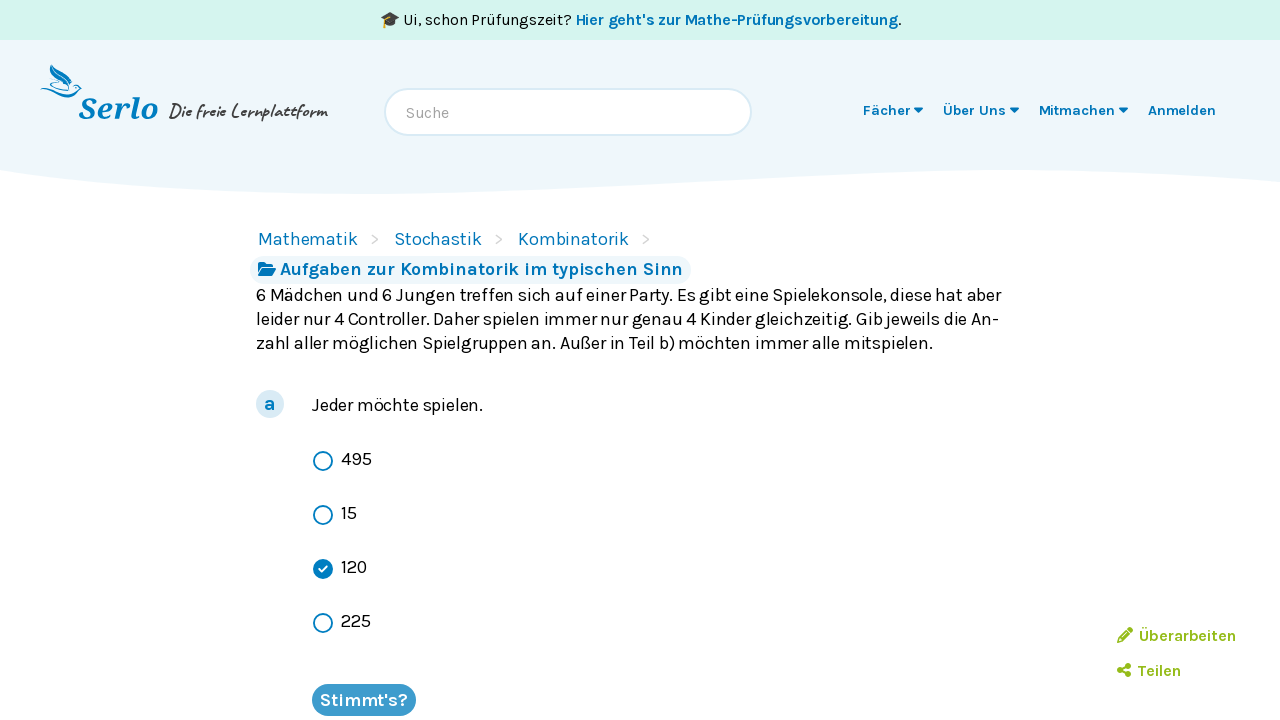

Submitted second answer attempt at (364, 700) on text=Stimmt's?
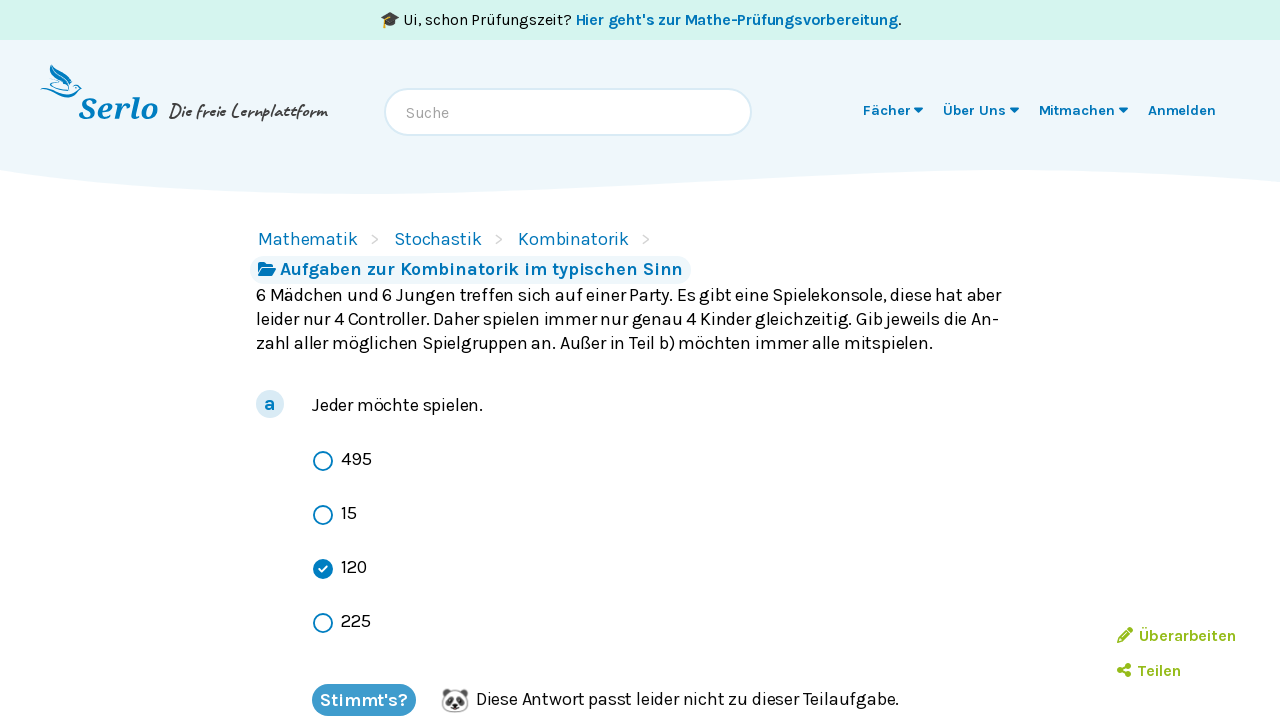

Received feedback that second answer was incorrect
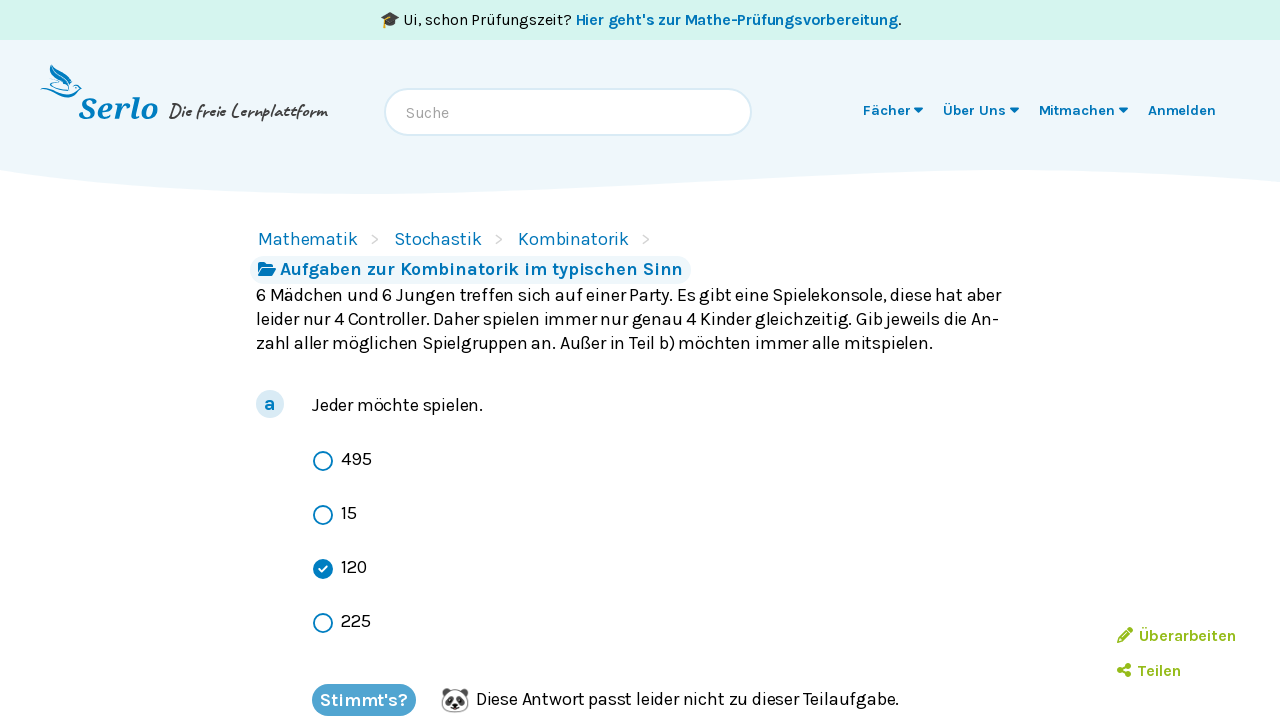

Selected correct answer '495' at (356, 460) on text=495
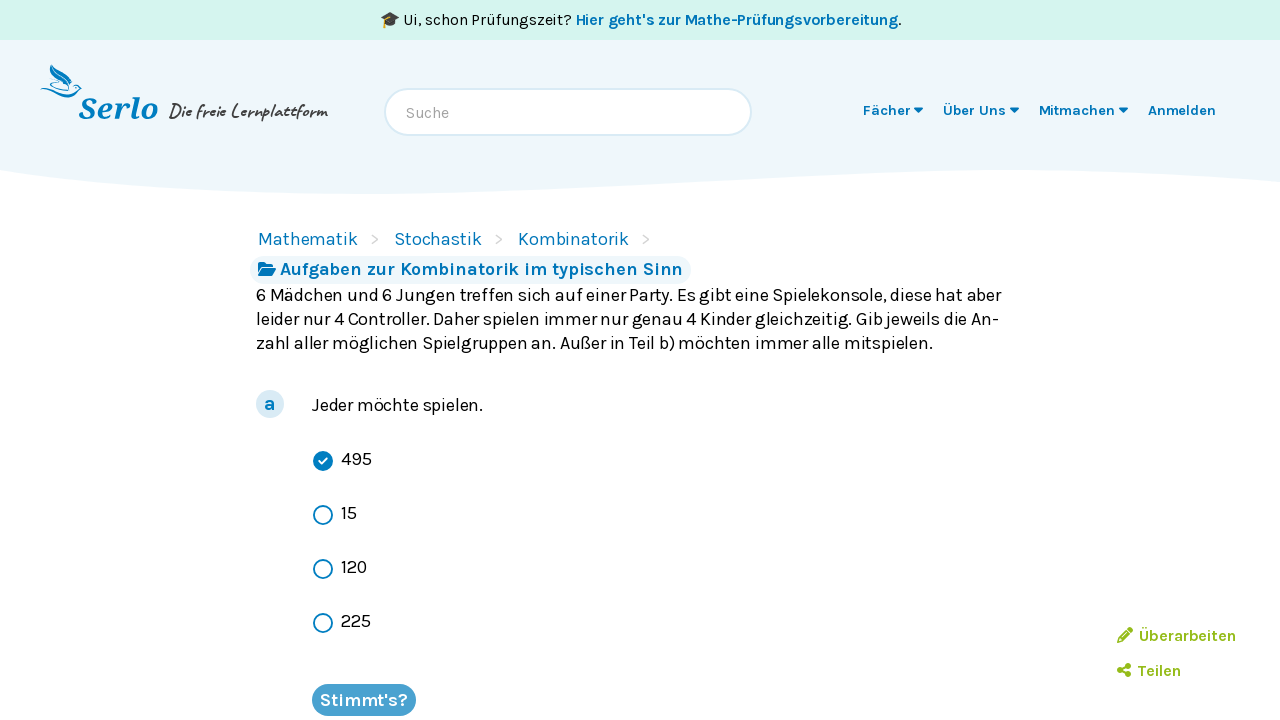

Submitted correct answer at (364, 700) on text=Stimmt's?
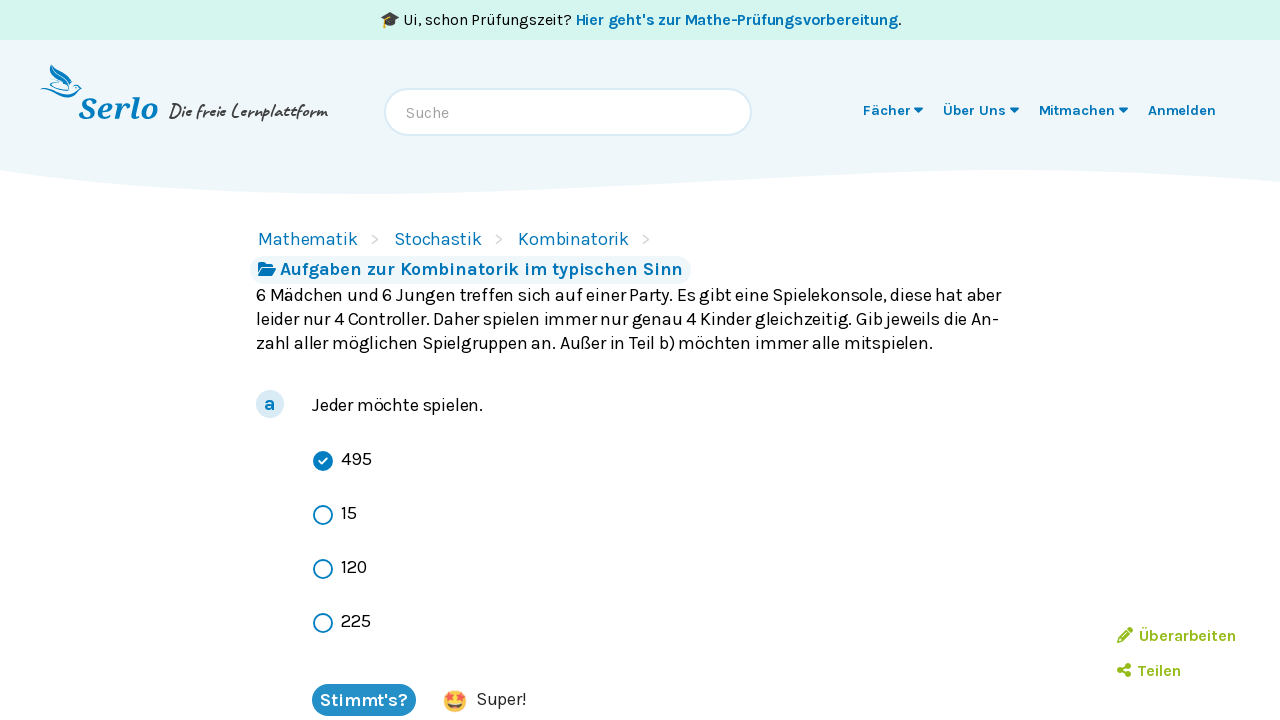

Received success feedback for correct answer
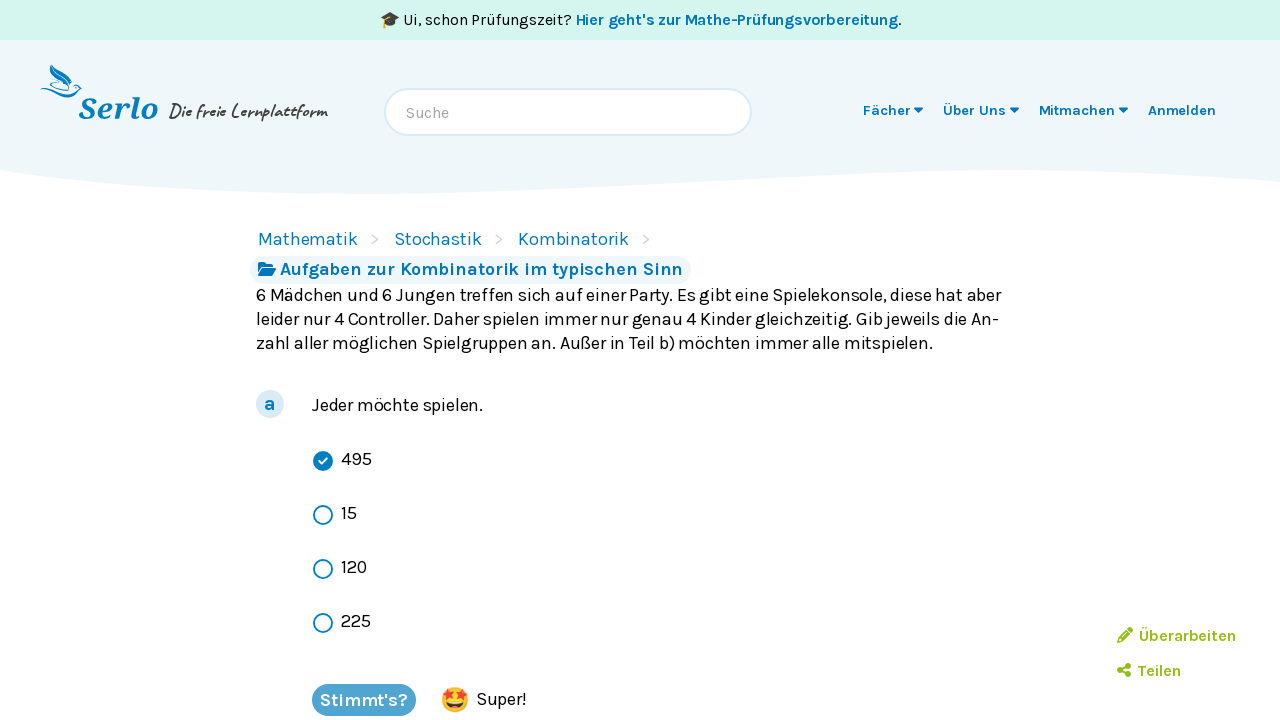

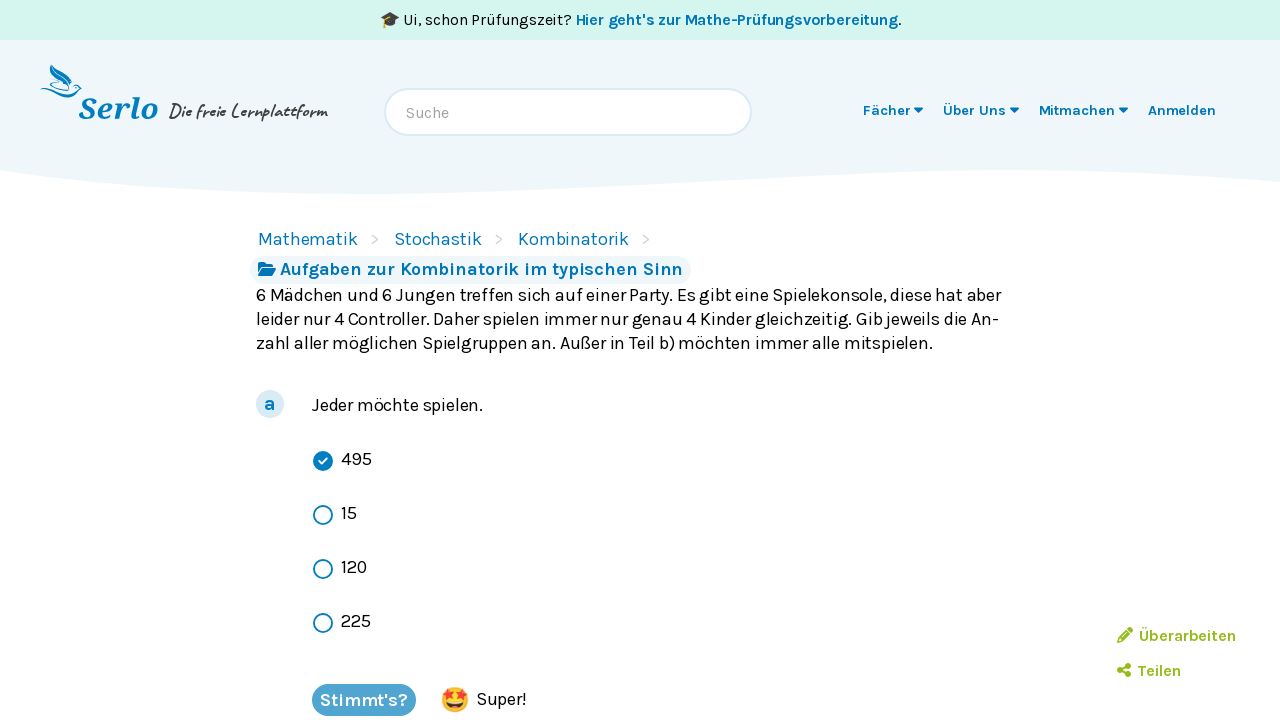